Tests interaction with elements inside an iframe by switching to frame and clicking a button

Starting URL: https://v1.training-support.net/selenium/iframes

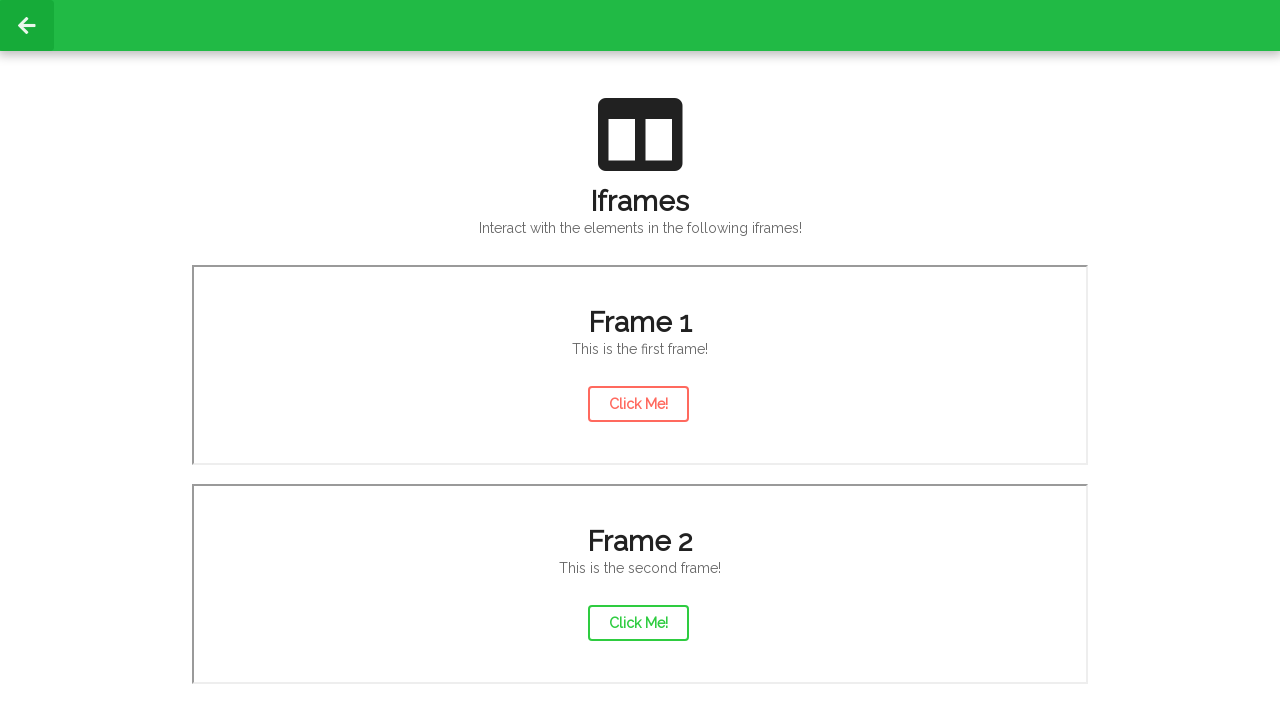

Located iframe element with src='/selenium/frame1'
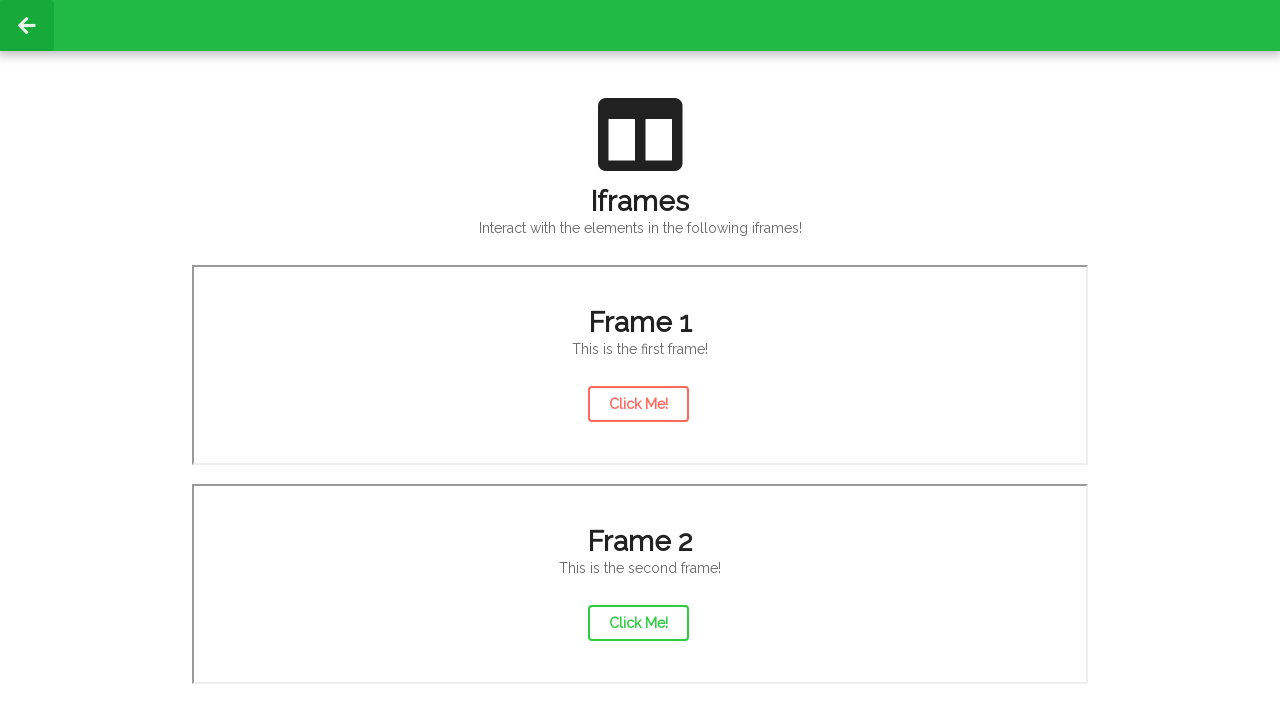

Clicked button with id 'actionButton' inside iframe at (638, 404) on iframe[src='/selenium/frame1'] >> internal:control=enter-frame >> #actionButton
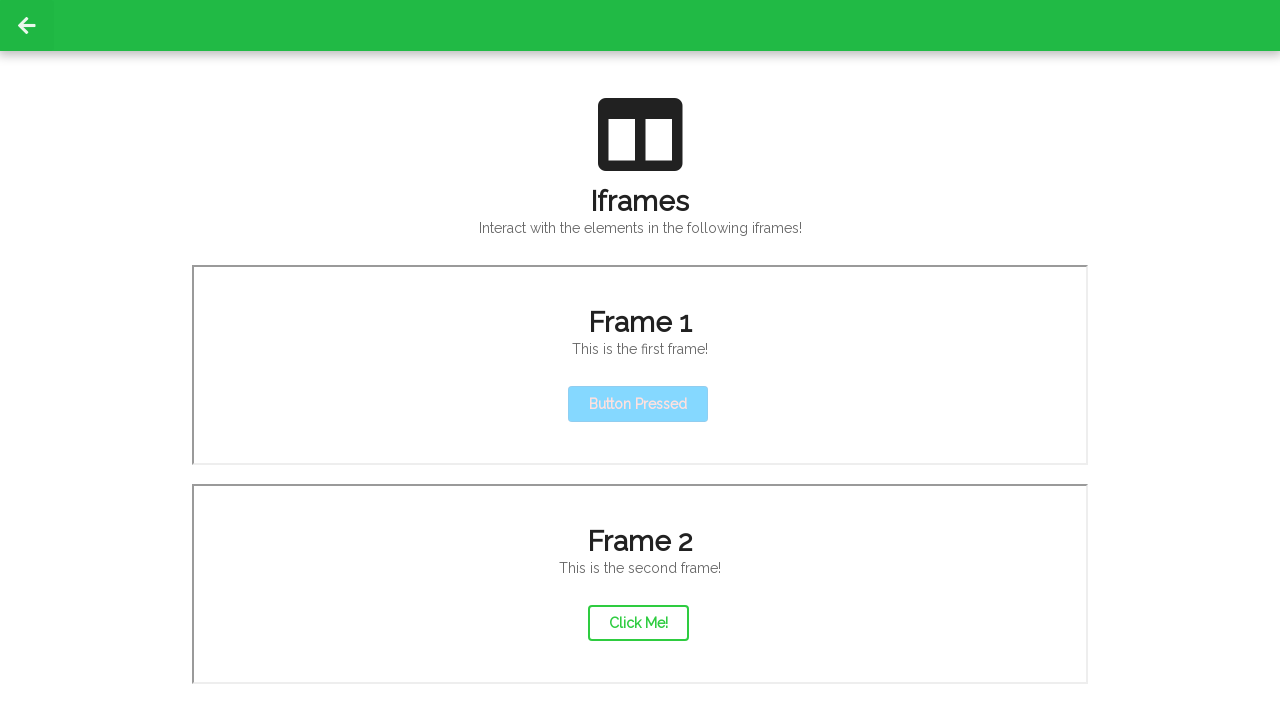

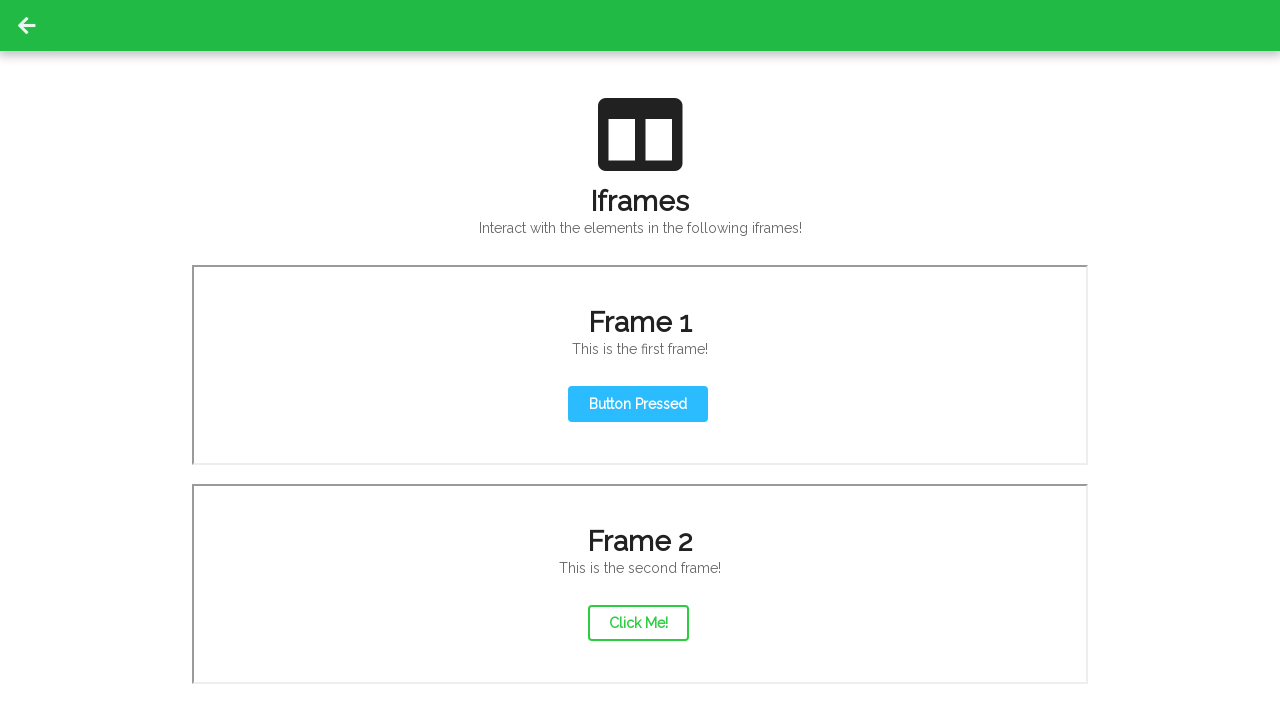